Tests browser forward navigation by navigating from about page to home, going back, then forward to verify the home page loads correctly

Starting URL: https://ultimateqa.com/about/

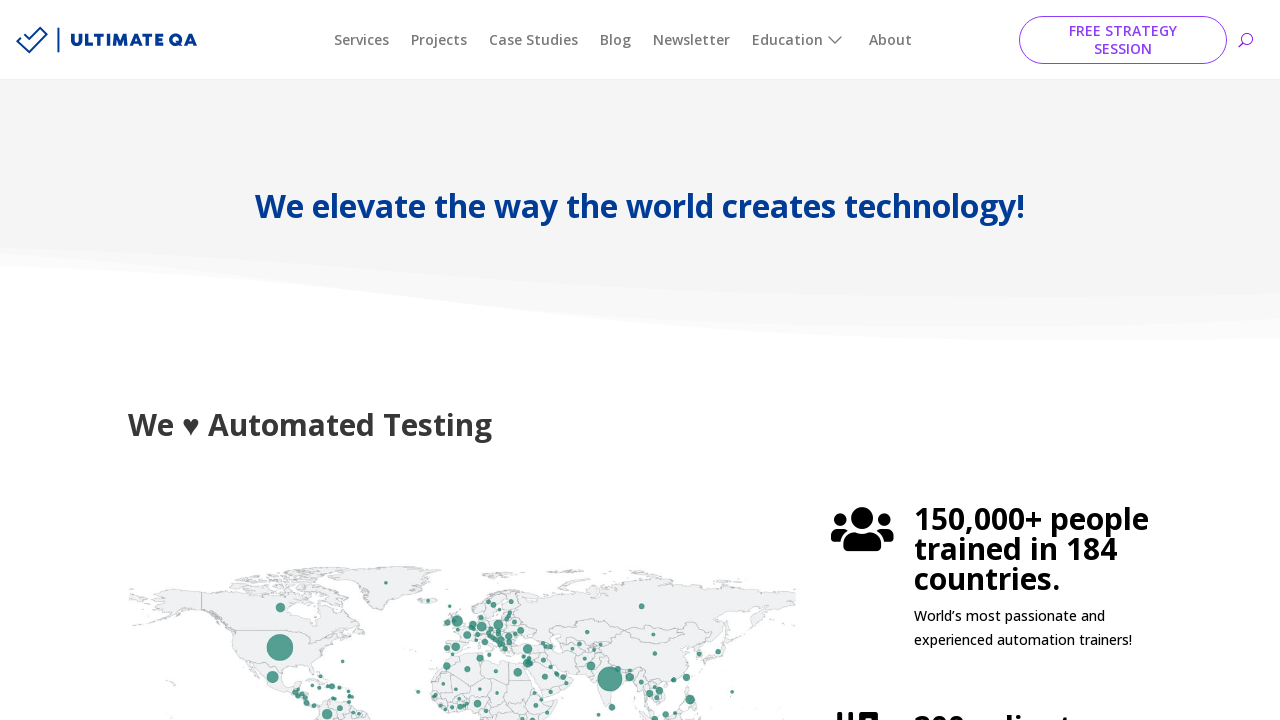

Initial about page loaded (domcontentloaded)
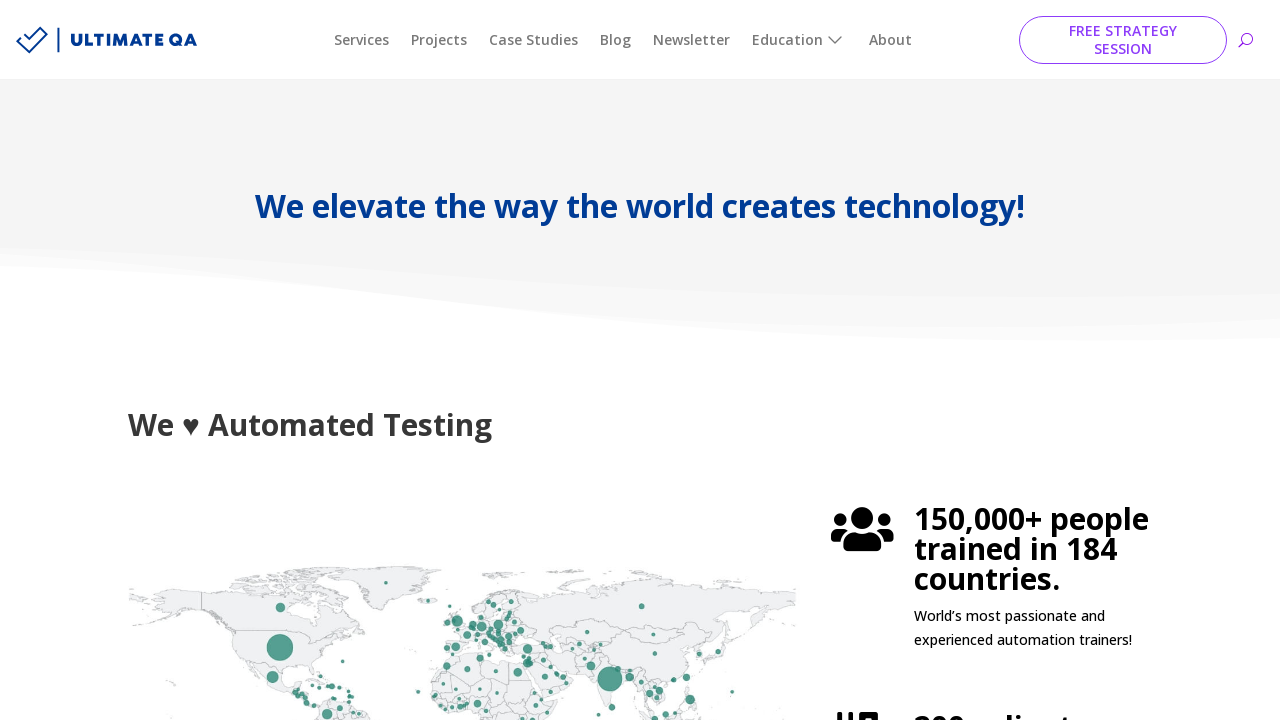

Navigated to automation page
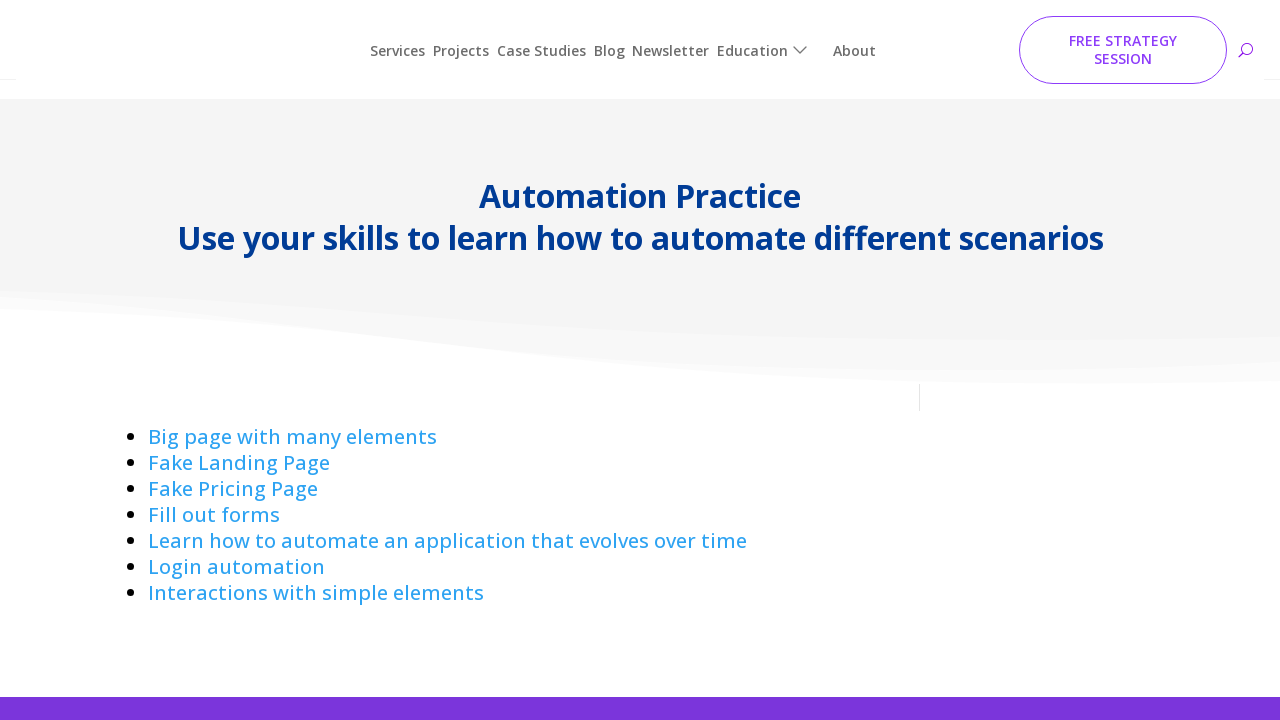

Automation page loaded (domcontentloaded)
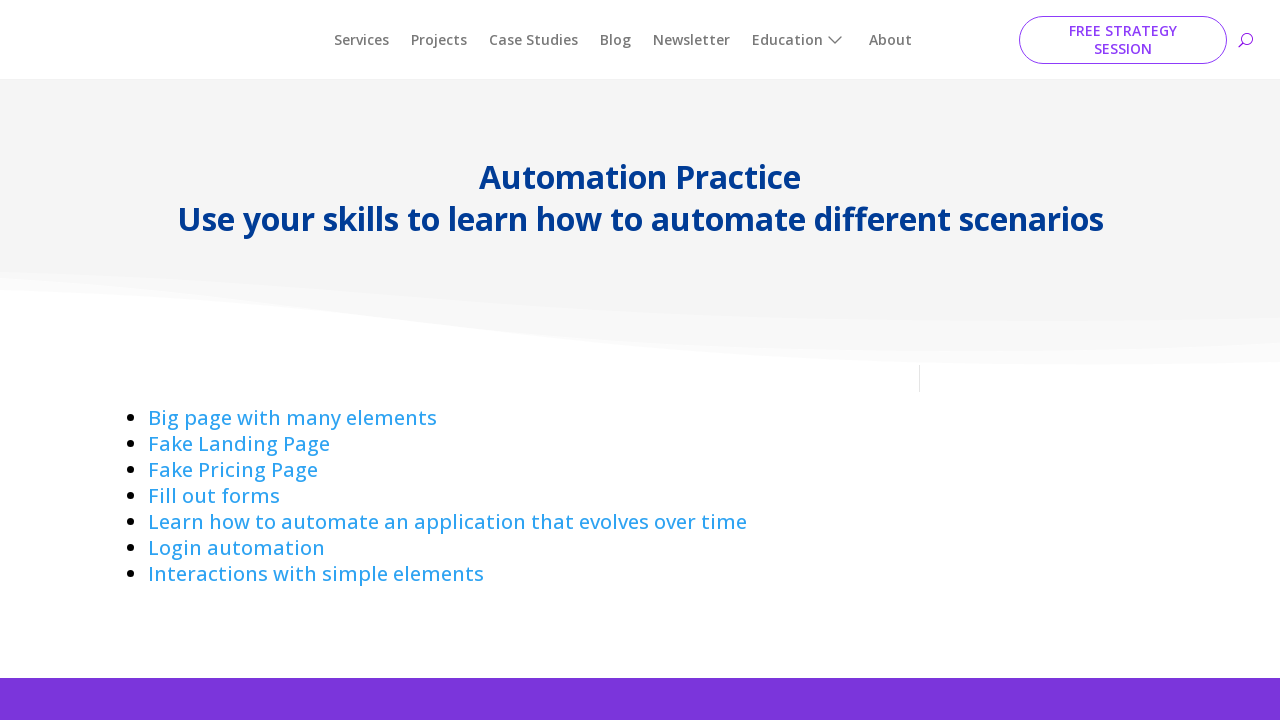

Navigated back to about page
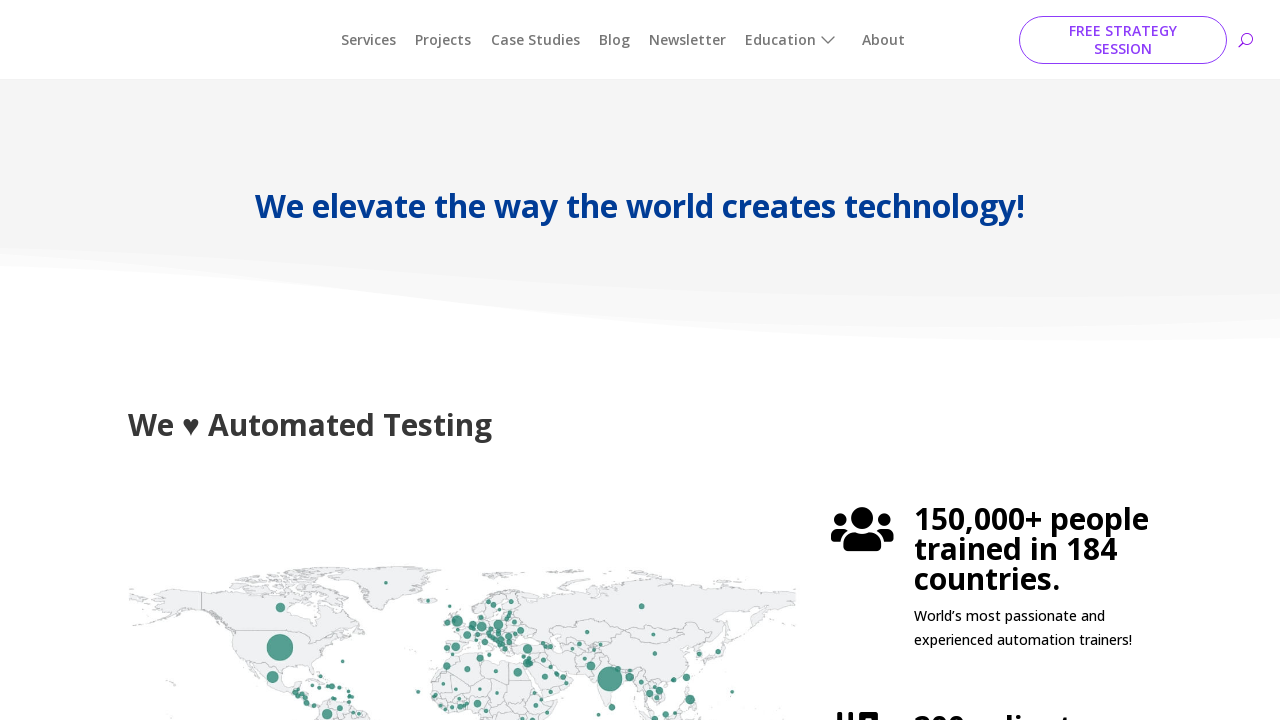

About page loaded after going back (domcontentloaded)
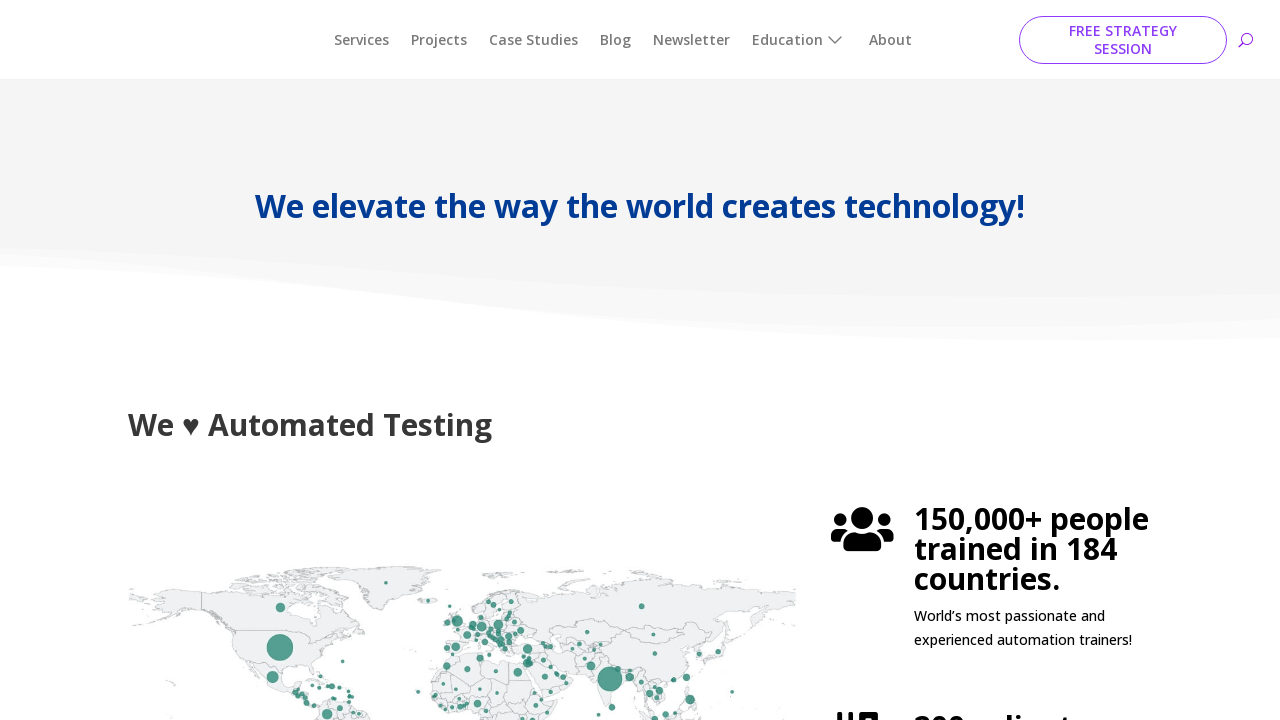

Navigated forward to automation page
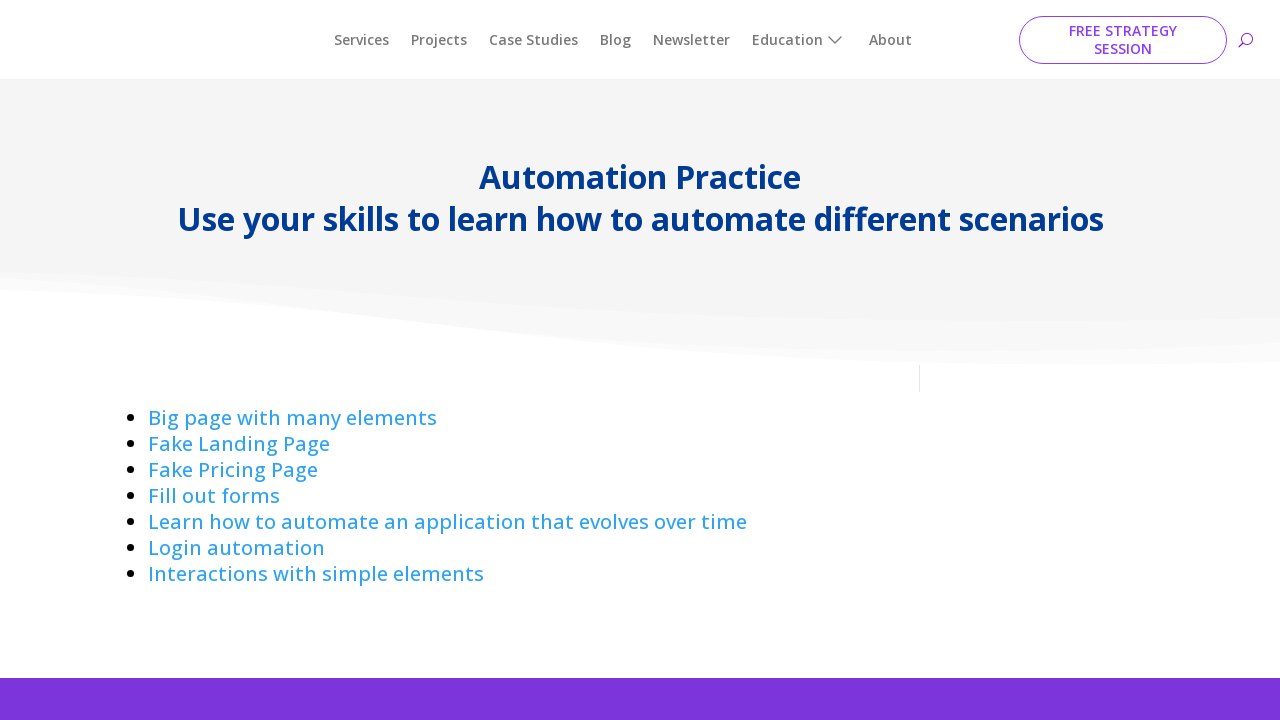

Automation page loaded after going forward (domcontentloaded)
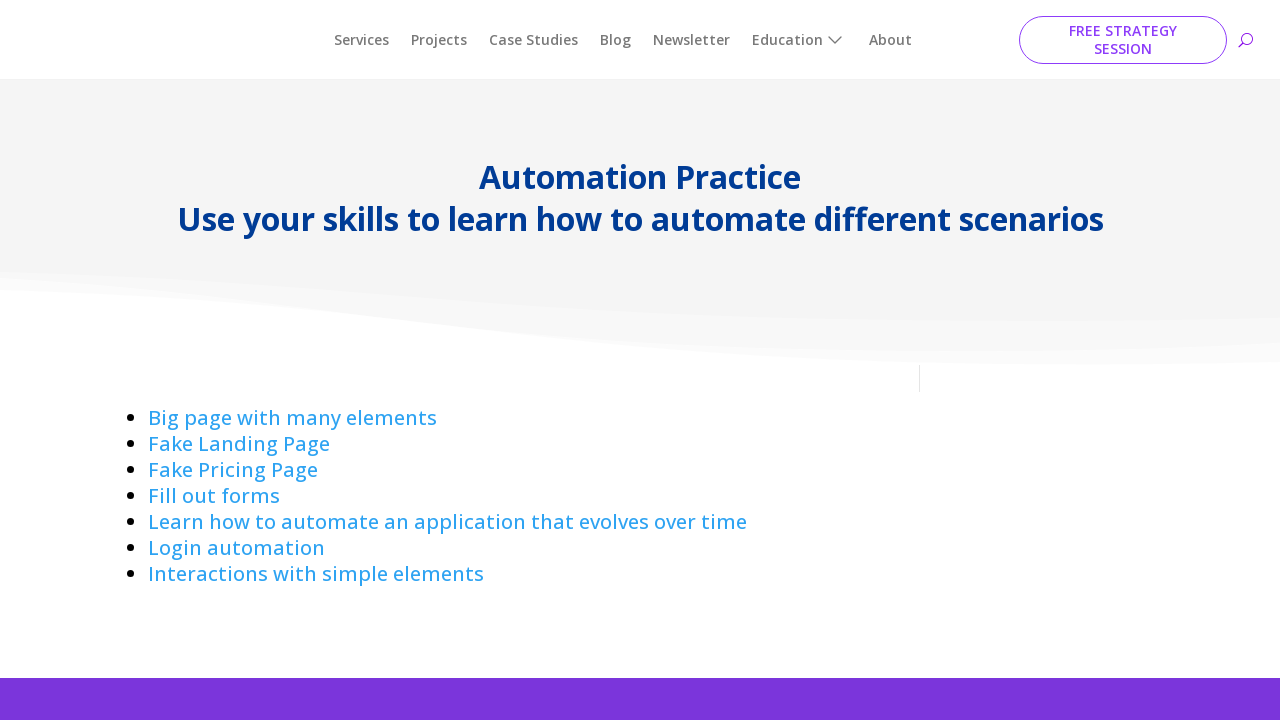

Verified page title is 'Automation Practice - Ultimate QA'
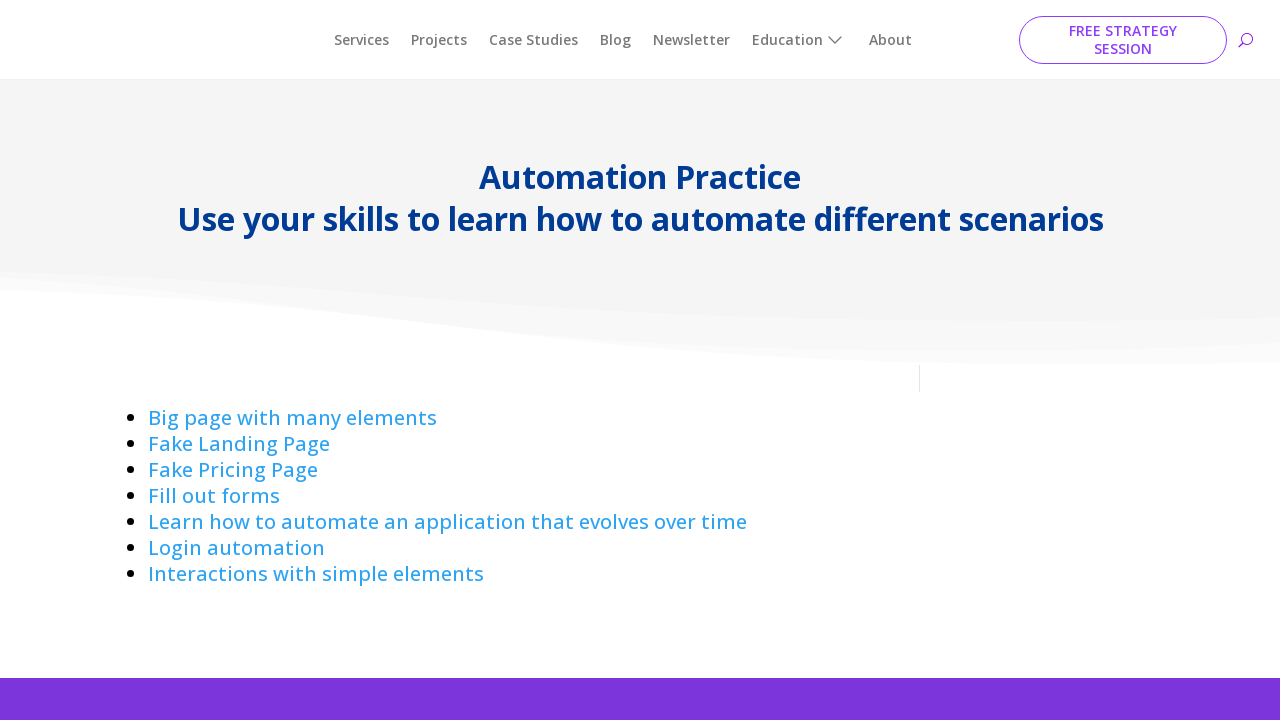

Verified URL is 'https://ultimateqa.com/automation'
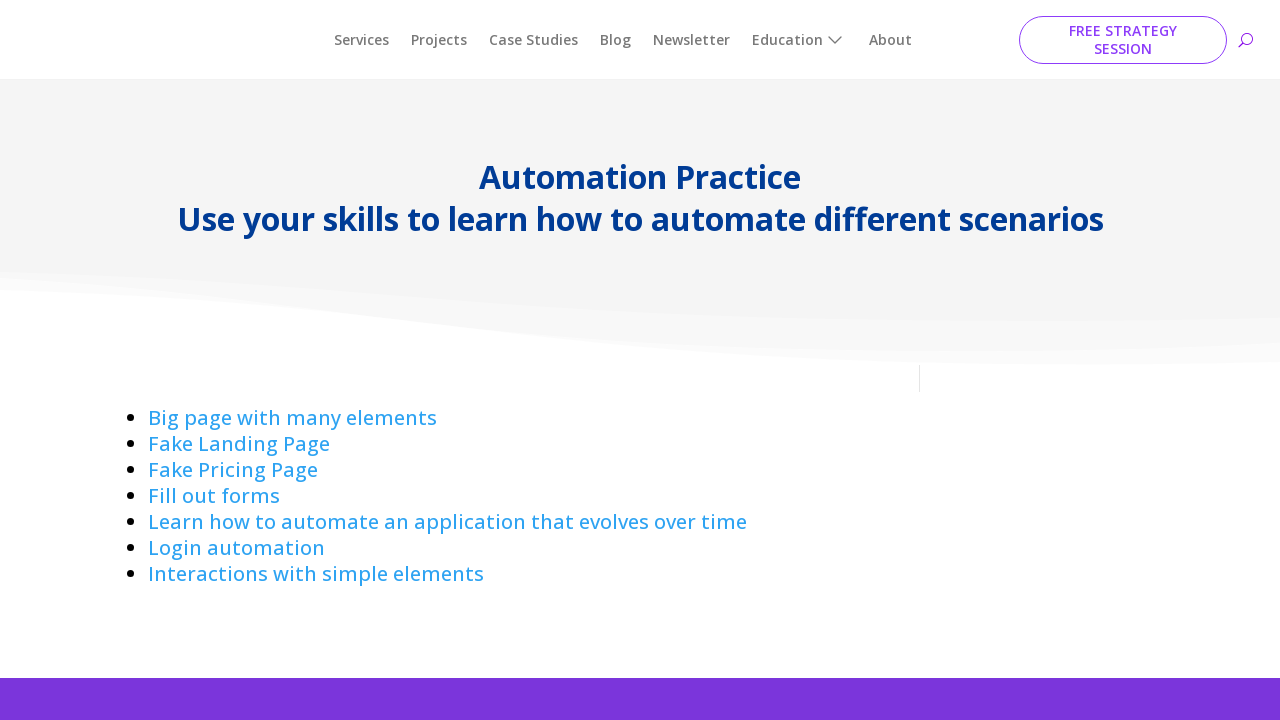

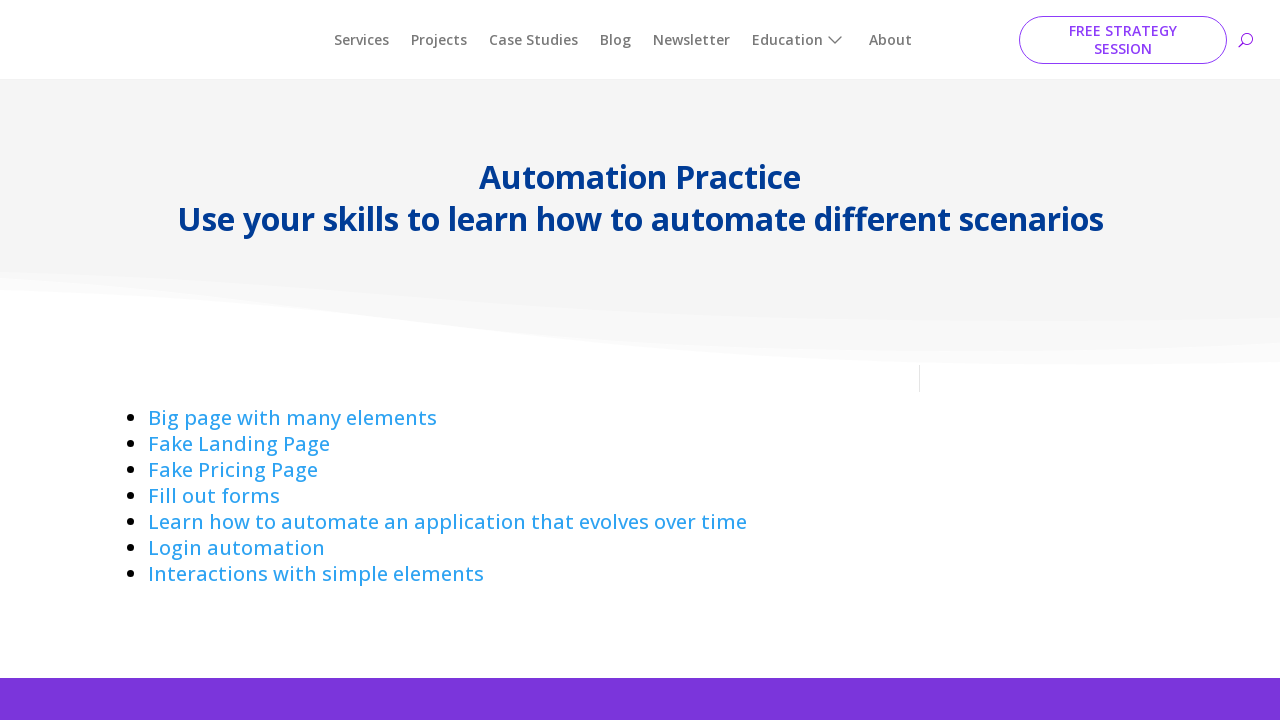